Tests the search functionality with a non-existent product to verify the "no results found" message is displayed correctly

Starting URL: https://www.ue.ba

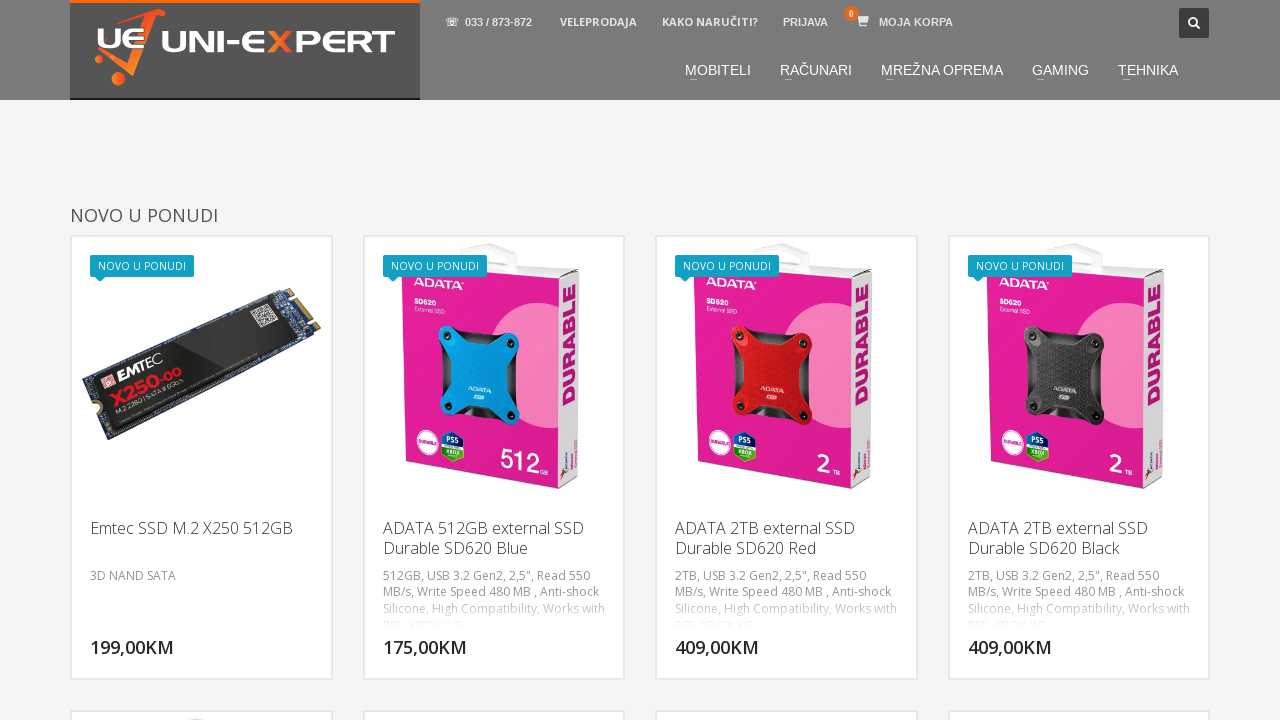

Clicked search button to open search interface at (1189, 18) on #search
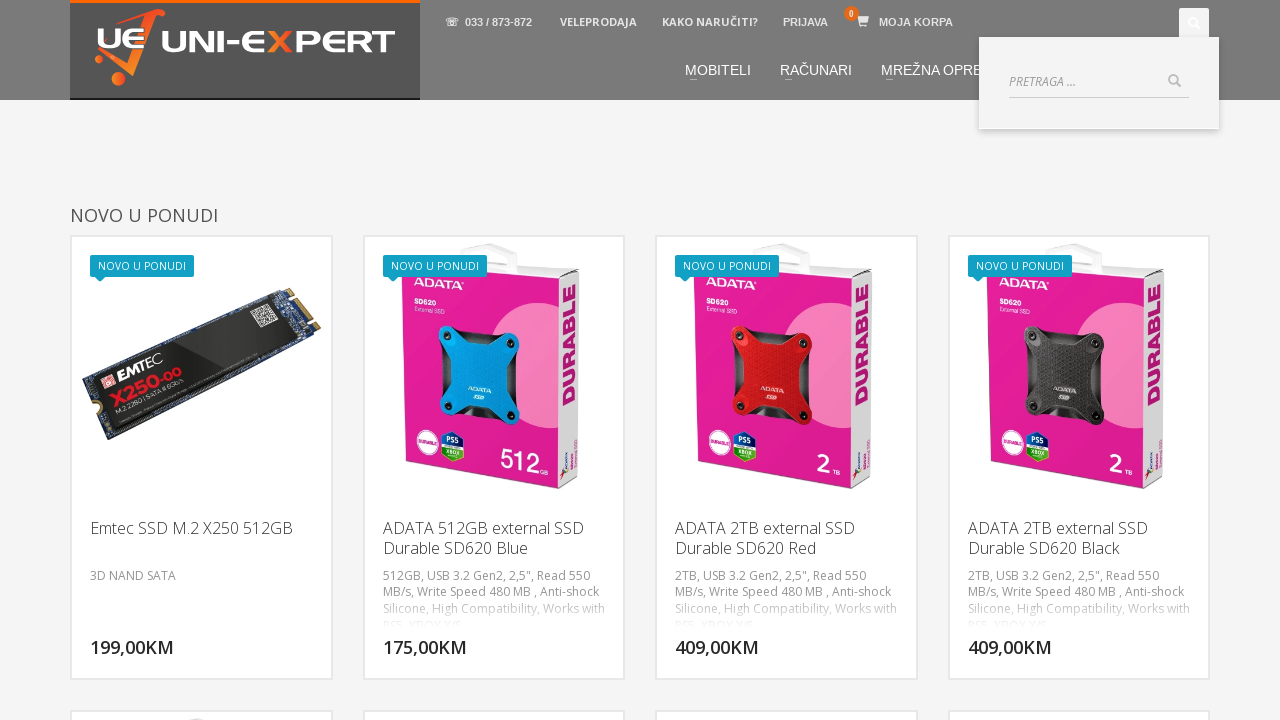

Entered non-existent product 'BORG Wireless Miš MW02M9' in search field on input[name='searchfor']
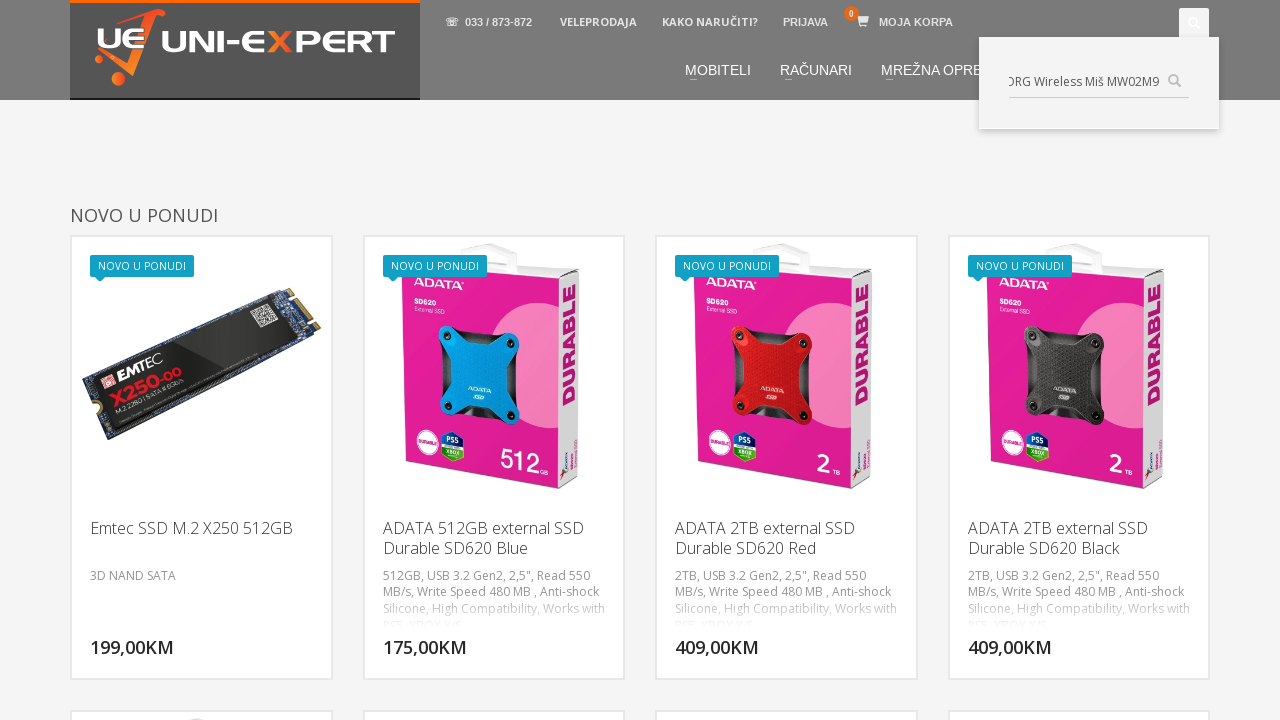

Clicked search submit button at (1174, 81) on #searchsubmit
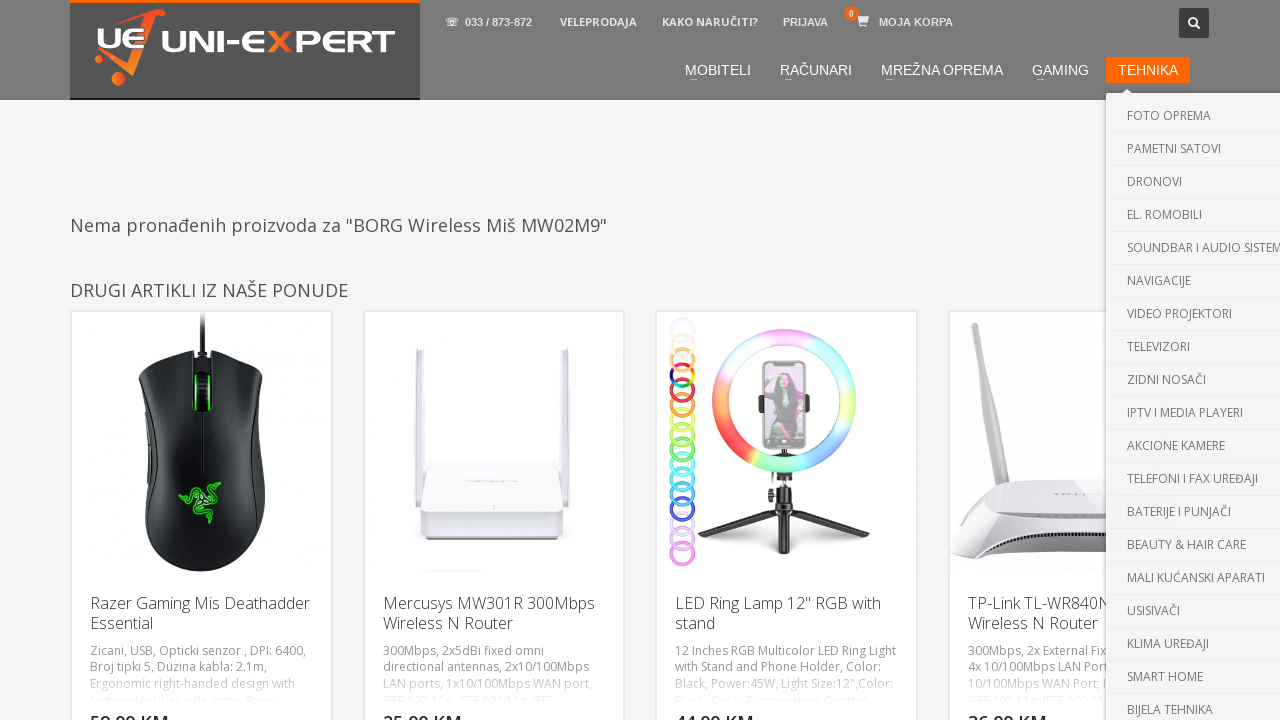

Verified 'no results found' message is displayed
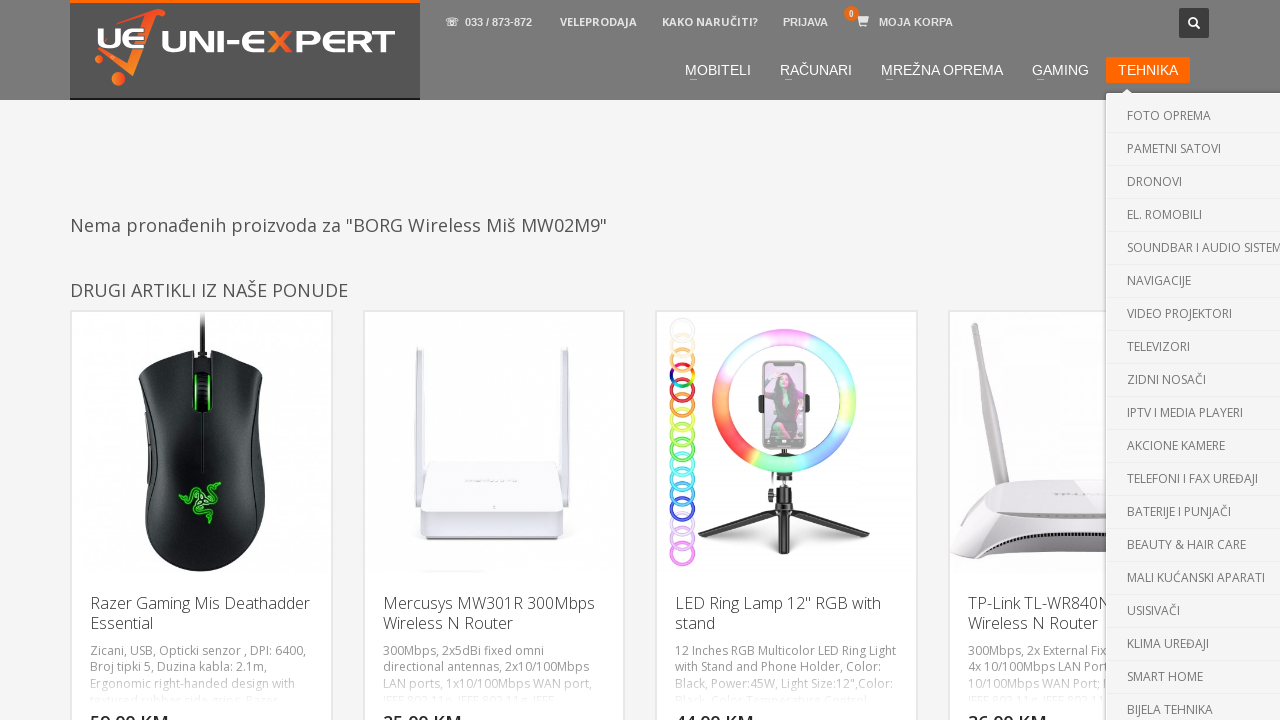

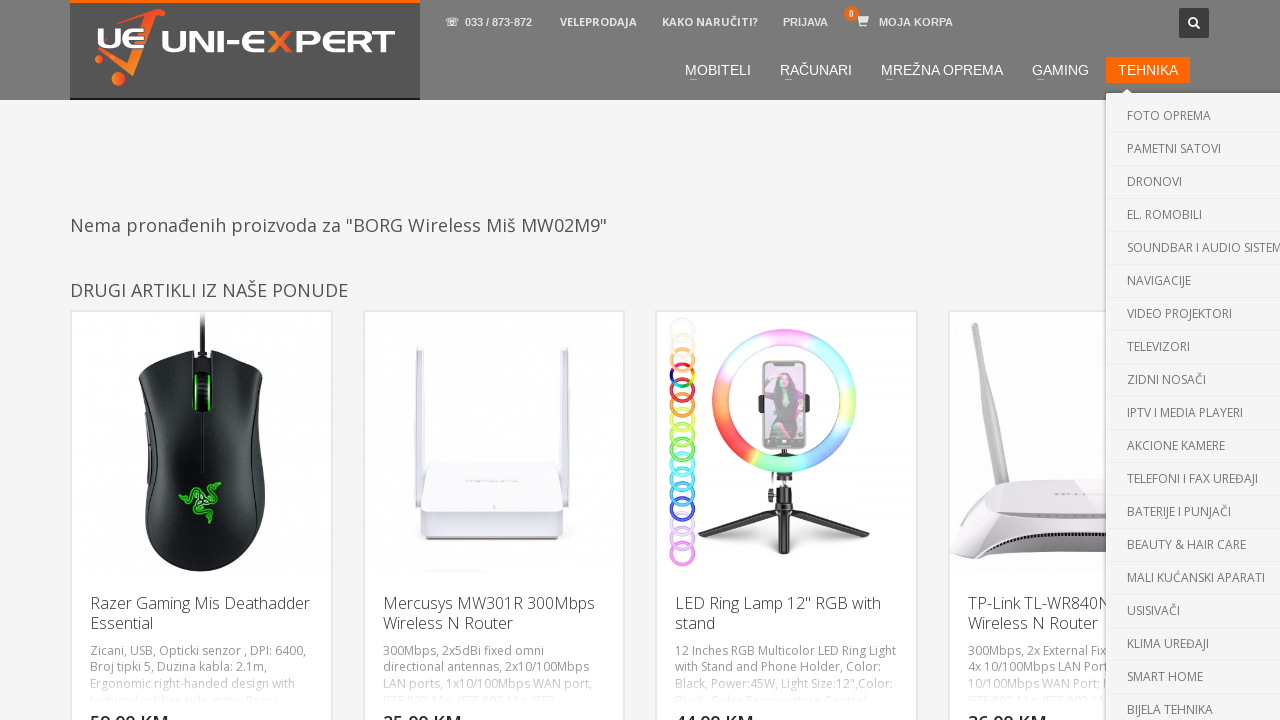